Tests dynamic controls by interacting with a checkbox (clicking to select it) and then clicking a remove button to hide the checkbox

Starting URL: https://the-internet.herokuapp.com/dynamic_controls

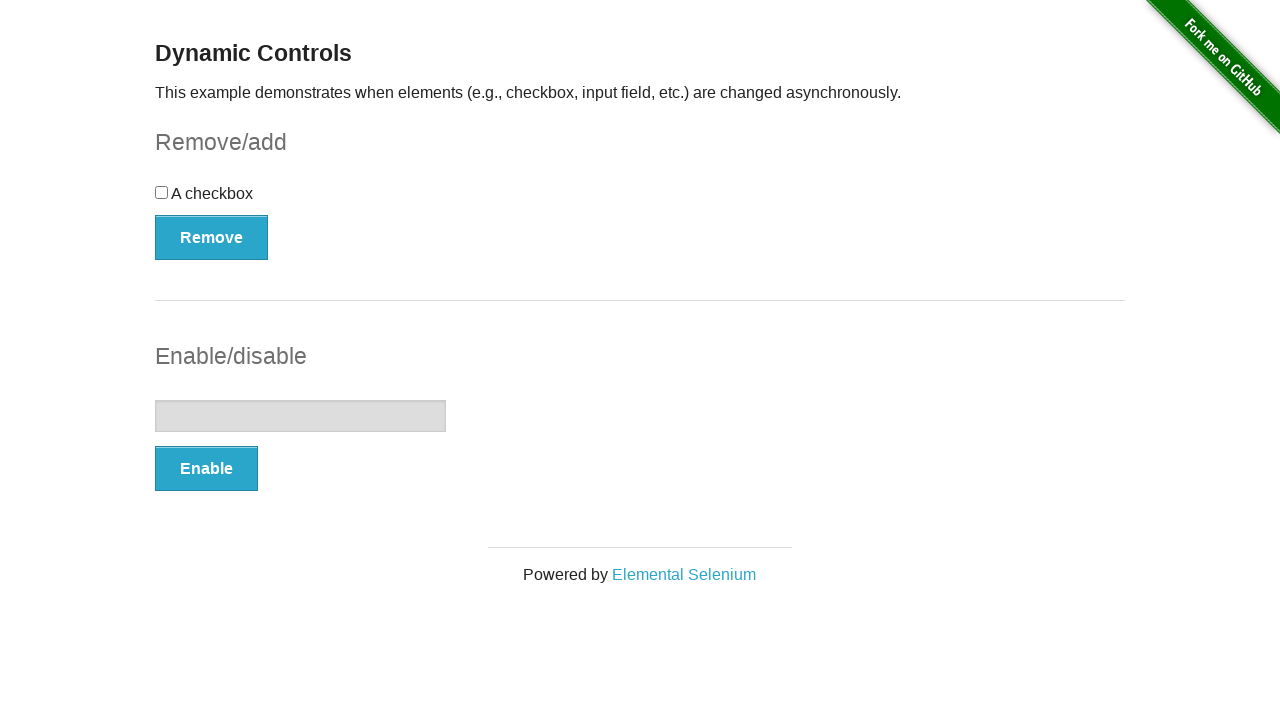

Located checkbox component
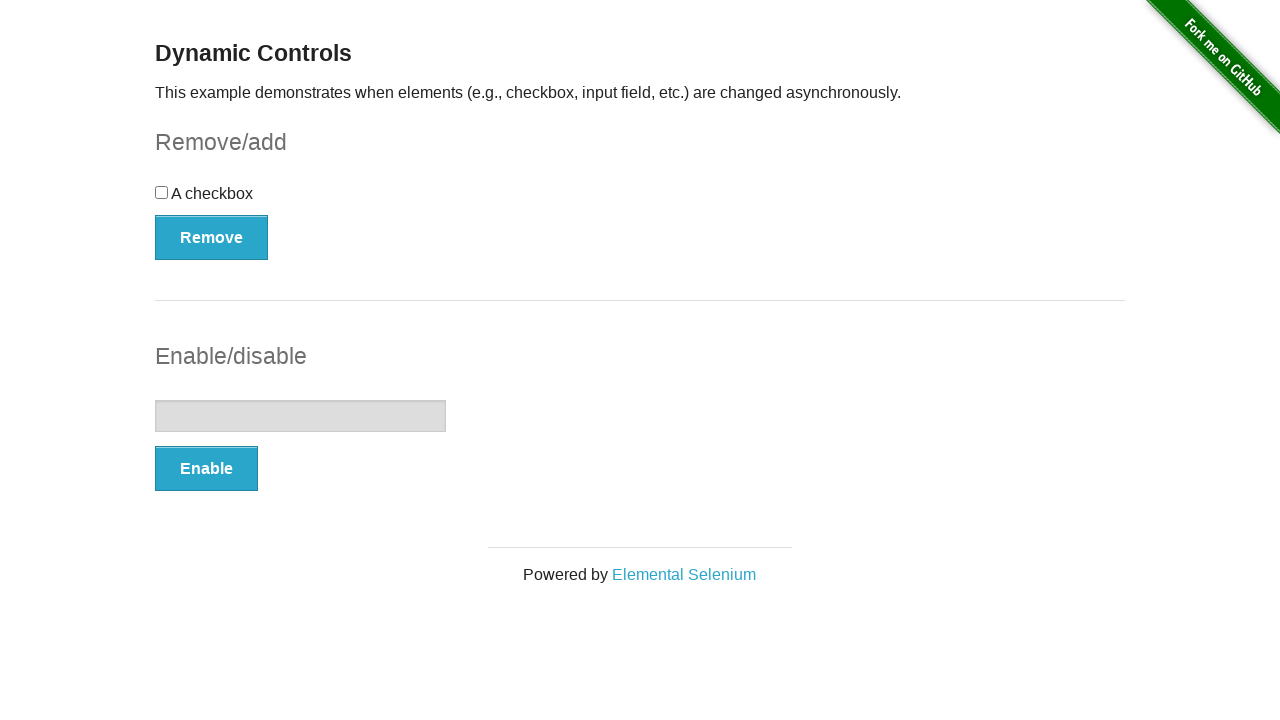

Located checkbox element within component
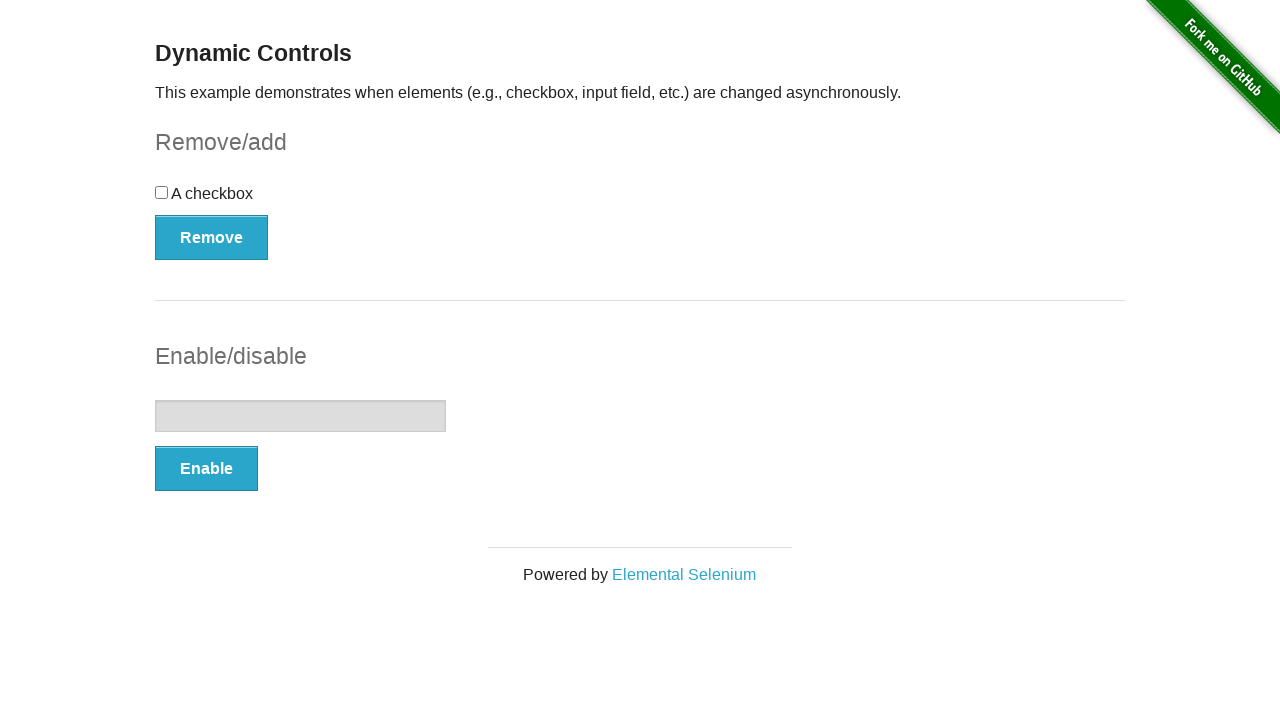

Checkbox element became visible
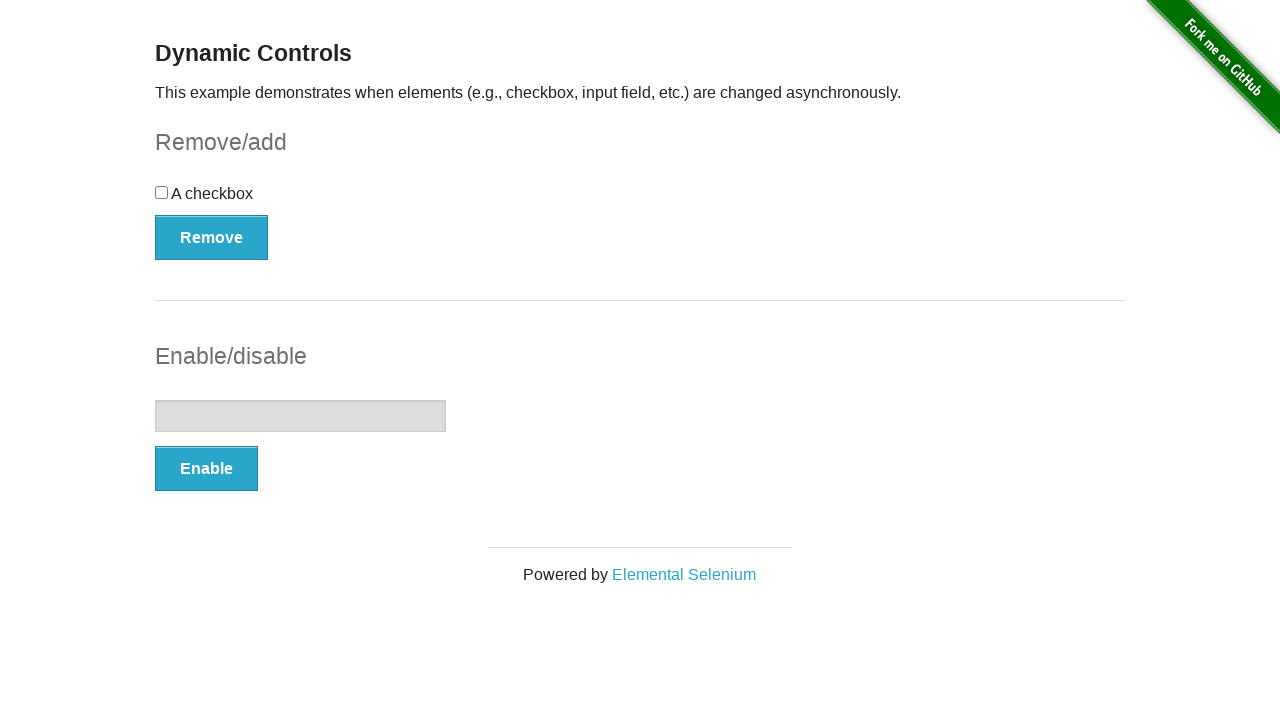

Clicked checkbox to select it at (162, 192) on #checkbox-example >> #checkbox input
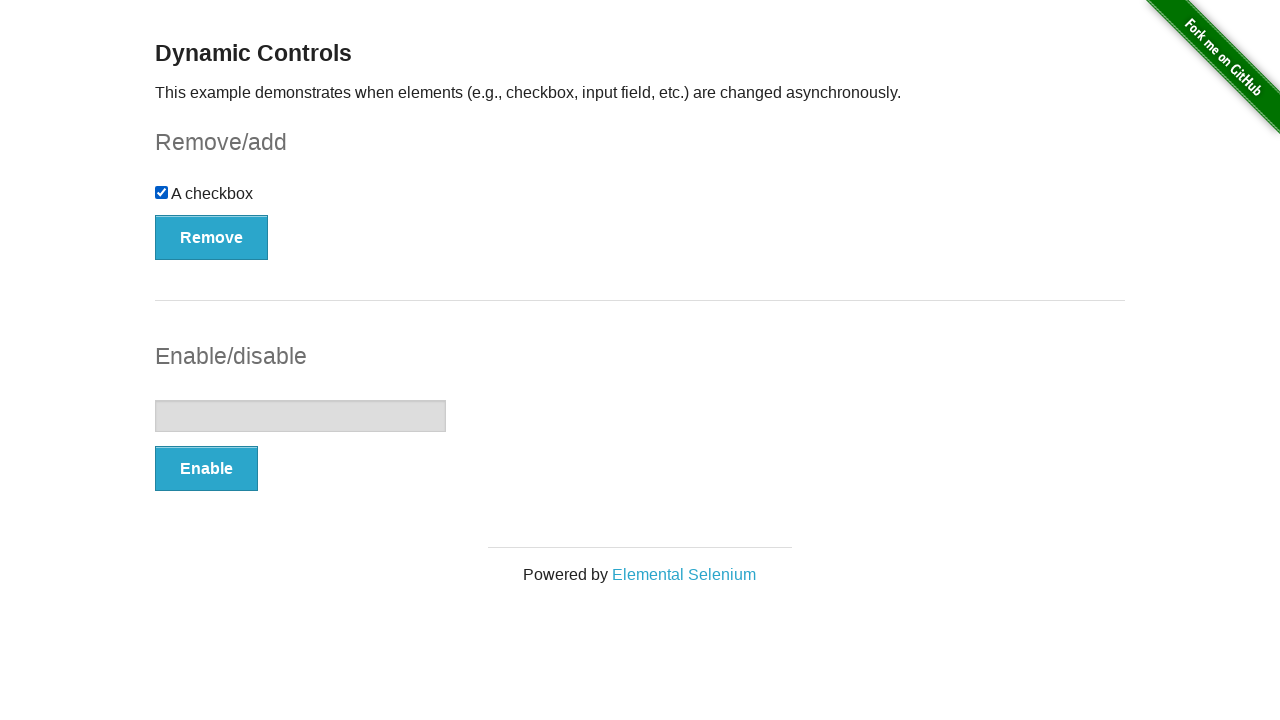

Located remove button
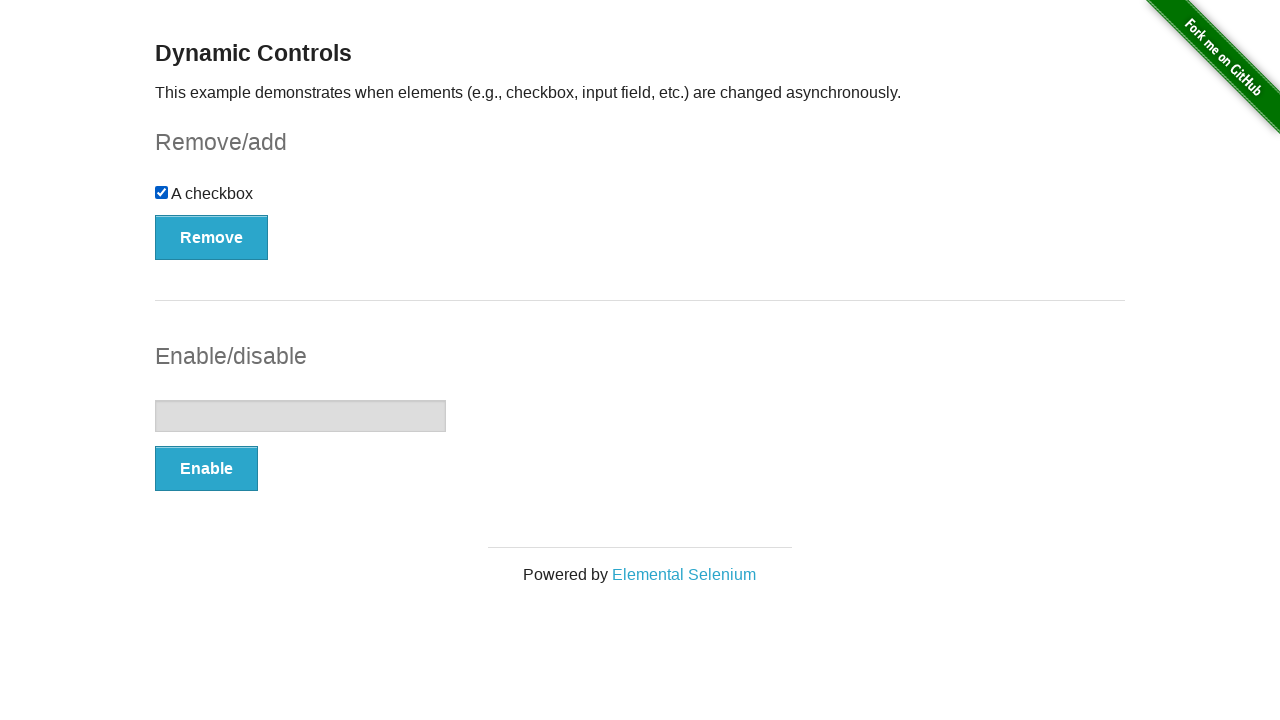

Clicked remove button to hide checkbox at (212, 237) on #checkbox-example >> button
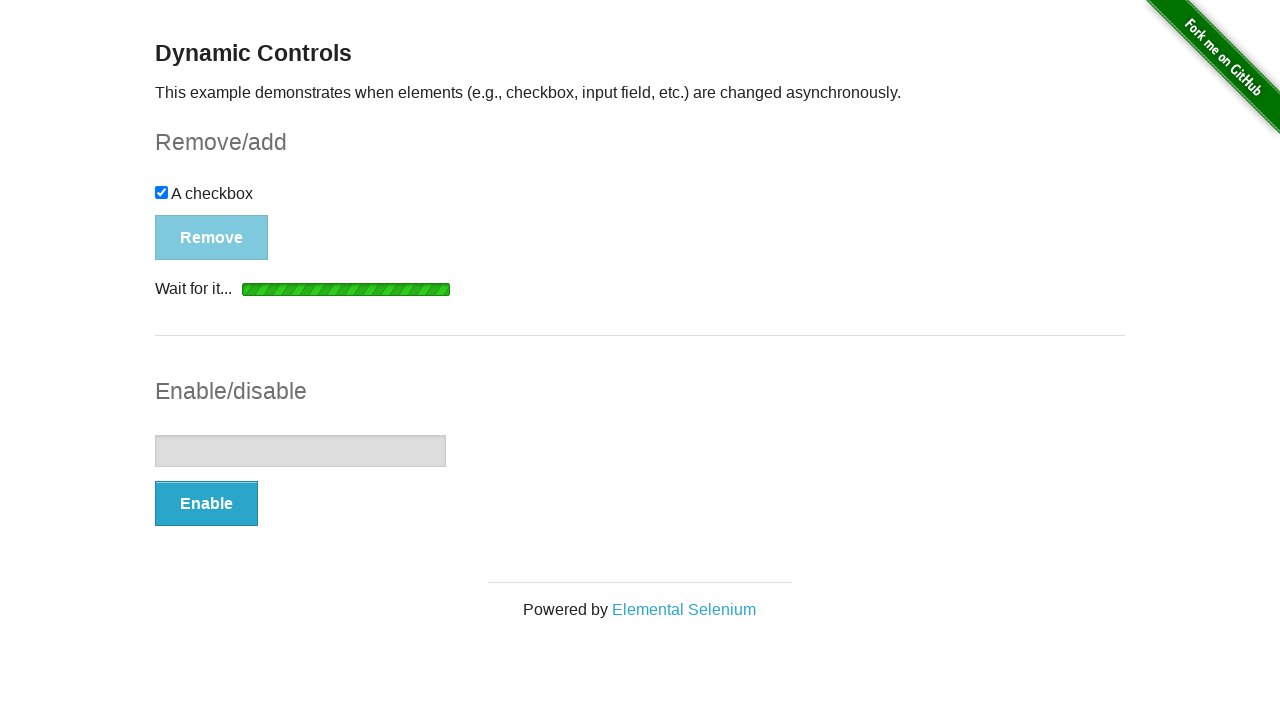

Checkbox element was hidden after remove button clicked
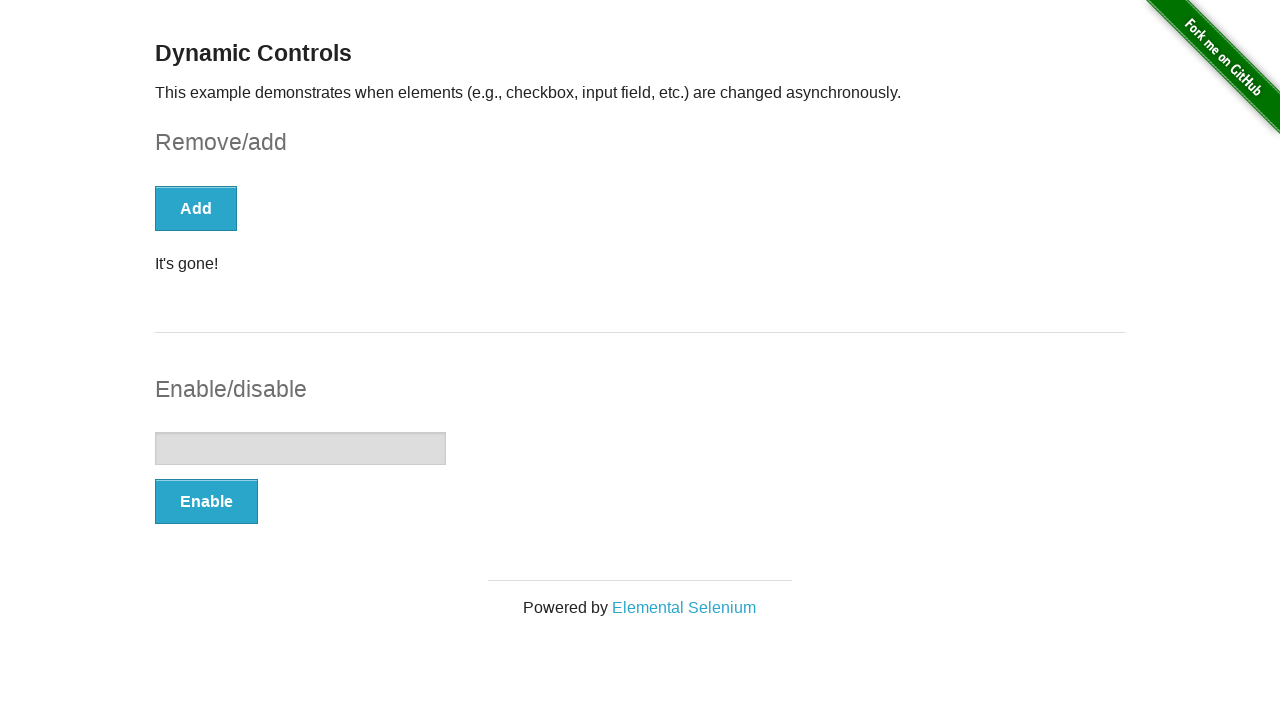

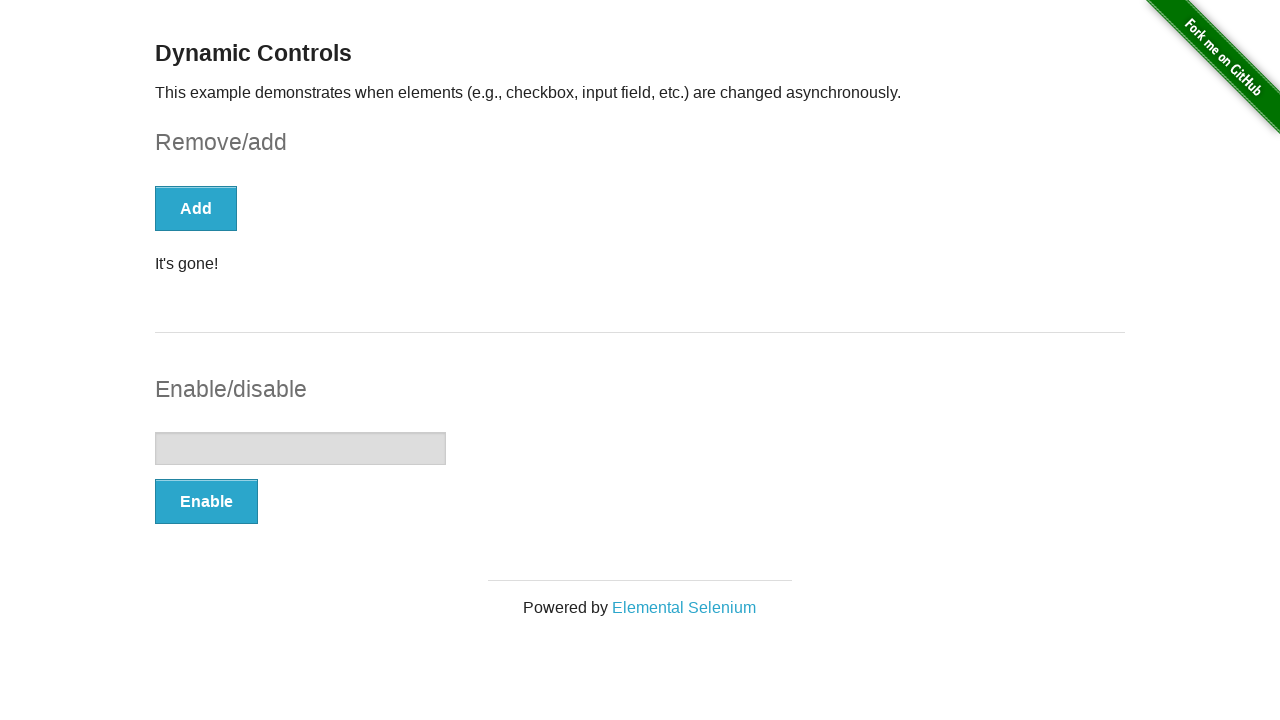